Tests that the currently applied filter link is highlighted with selected class

Starting URL: https://demo.playwright.dev/todomvc

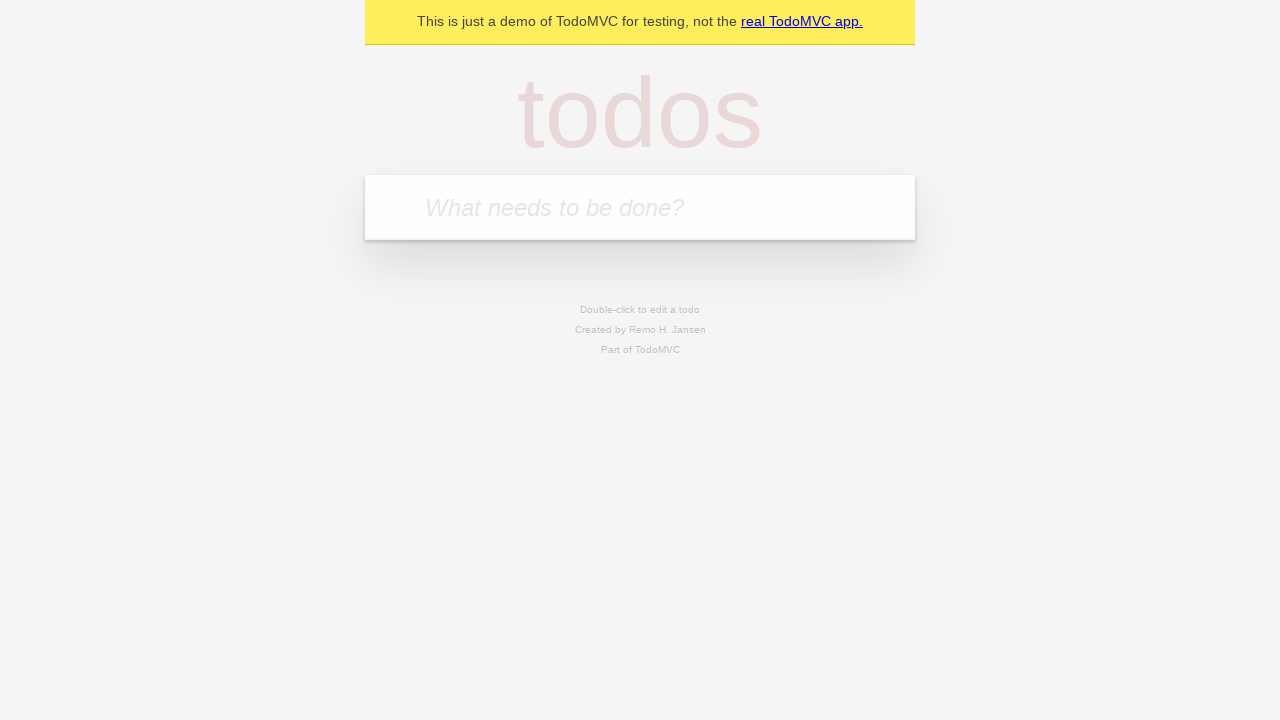

Filled todo input with 'buy some cheese' on internal:attr=[placeholder="What needs to be done?"i]
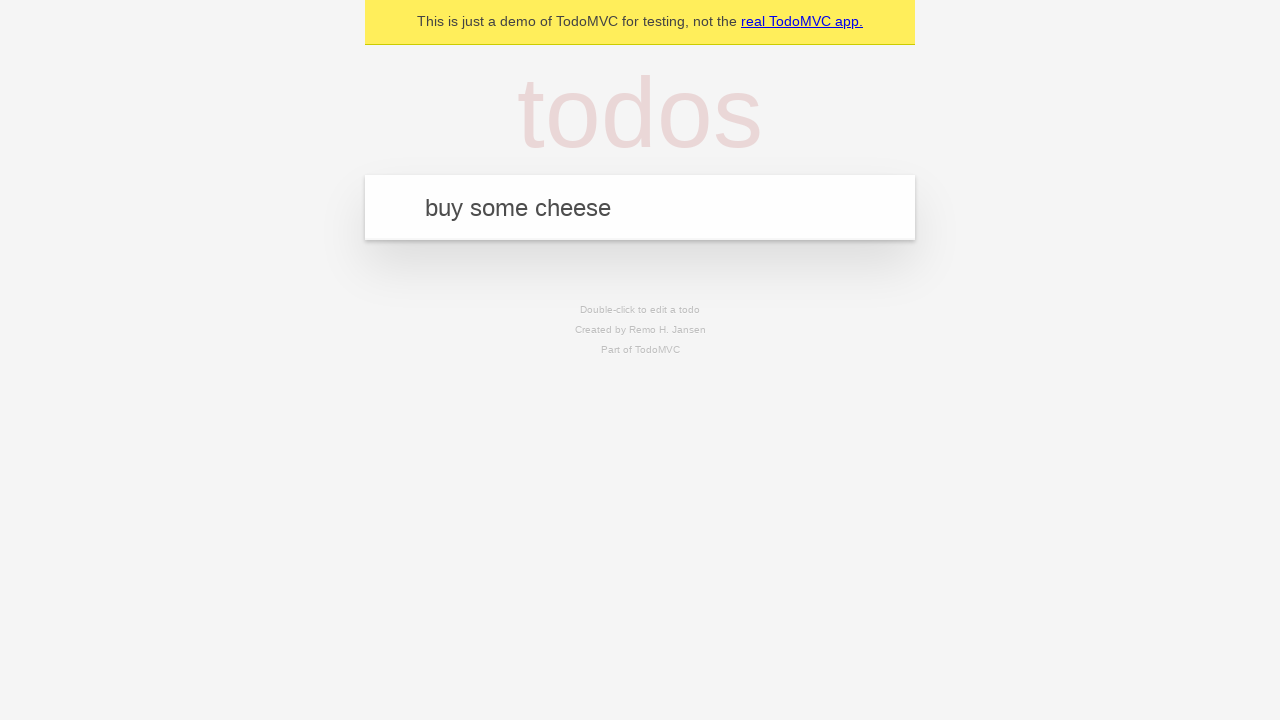

Pressed Enter to create todo 'buy some cheese' on internal:attr=[placeholder="What needs to be done?"i]
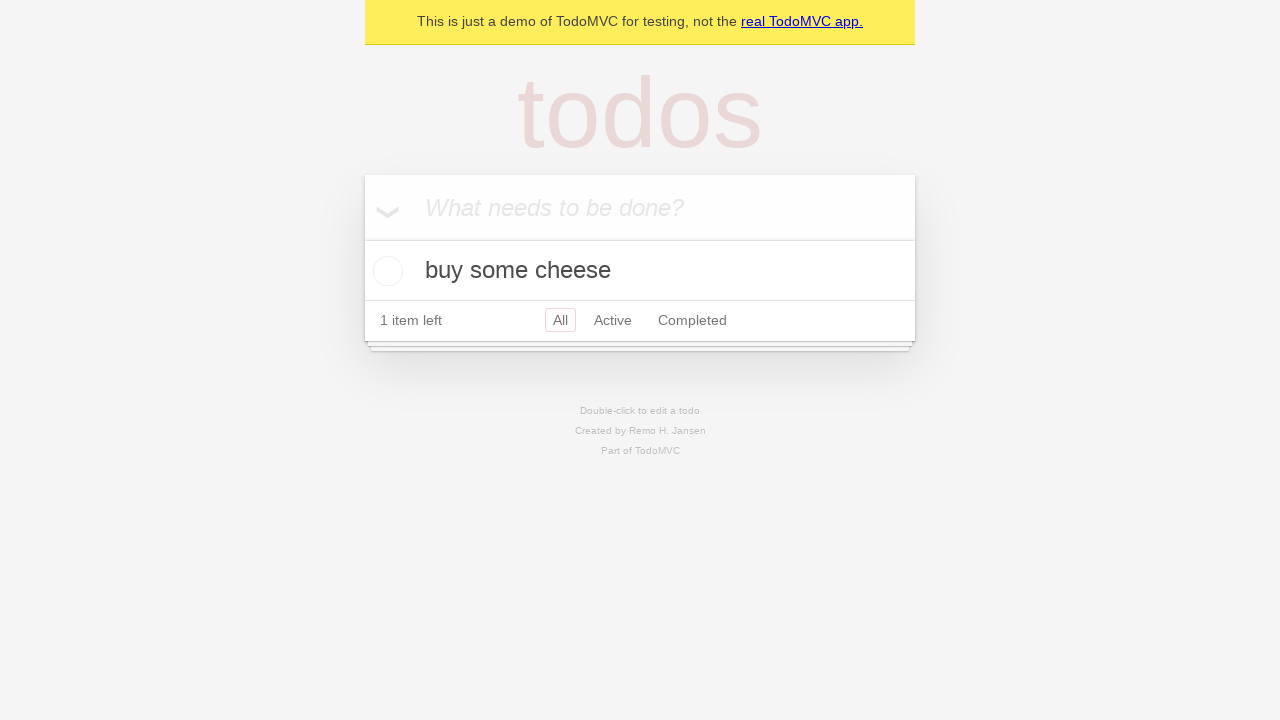

Filled todo input with 'feed the cat' on internal:attr=[placeholder="What needs to be done?"i]
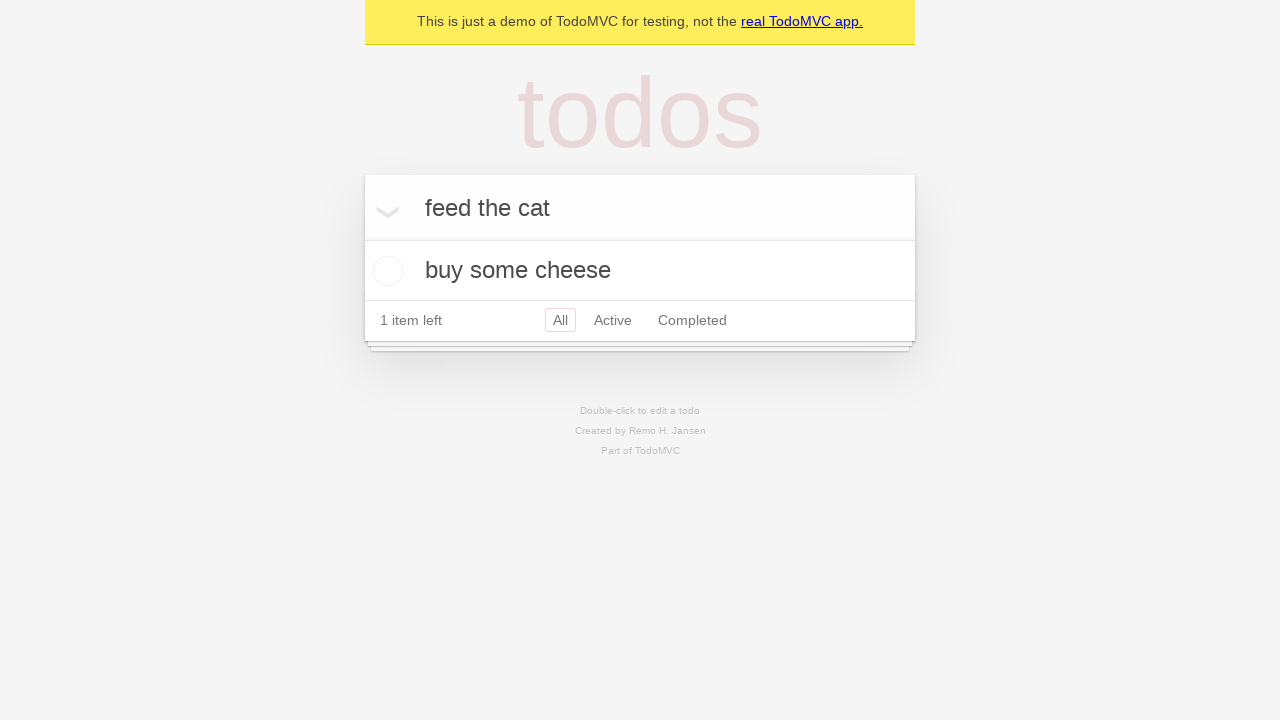

Pressed Enter to create todo 'feed the cat' on internal:attr=[placeholder="What needs to be done?"i]
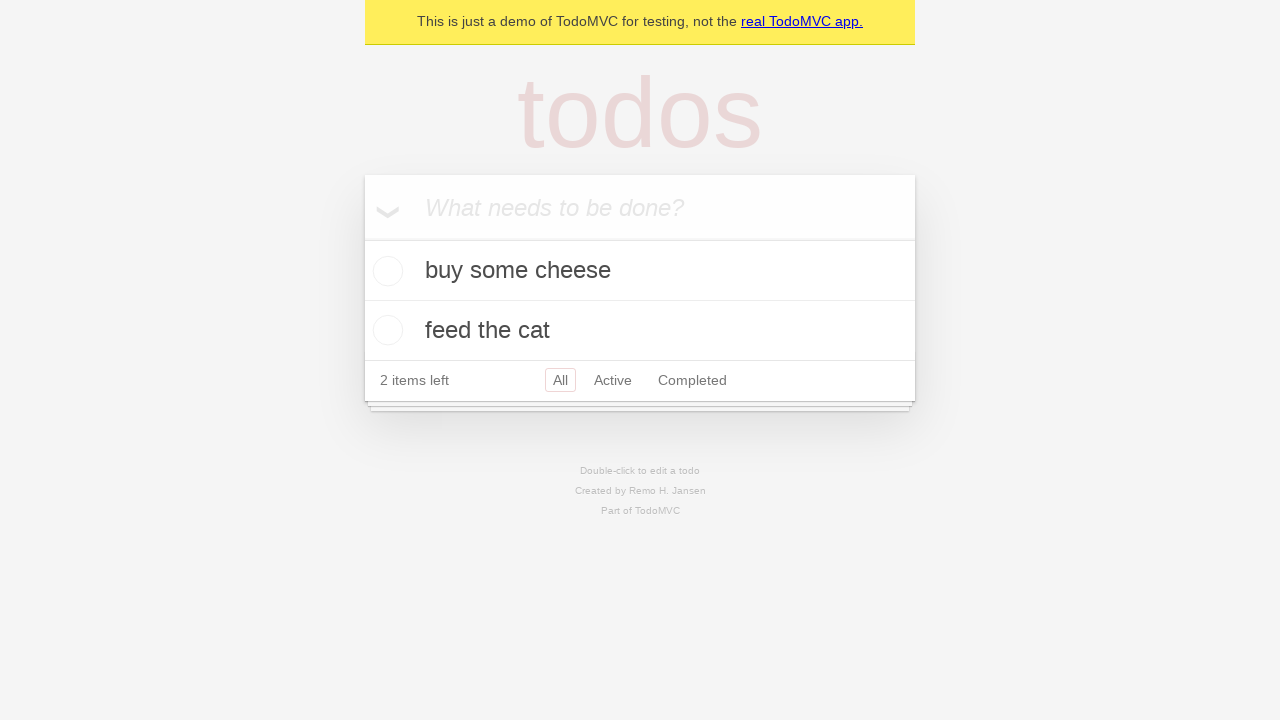

Filled todo input with 'book a doctors appointment' on internal:attr=[placeholder="What needs to be done?"i]
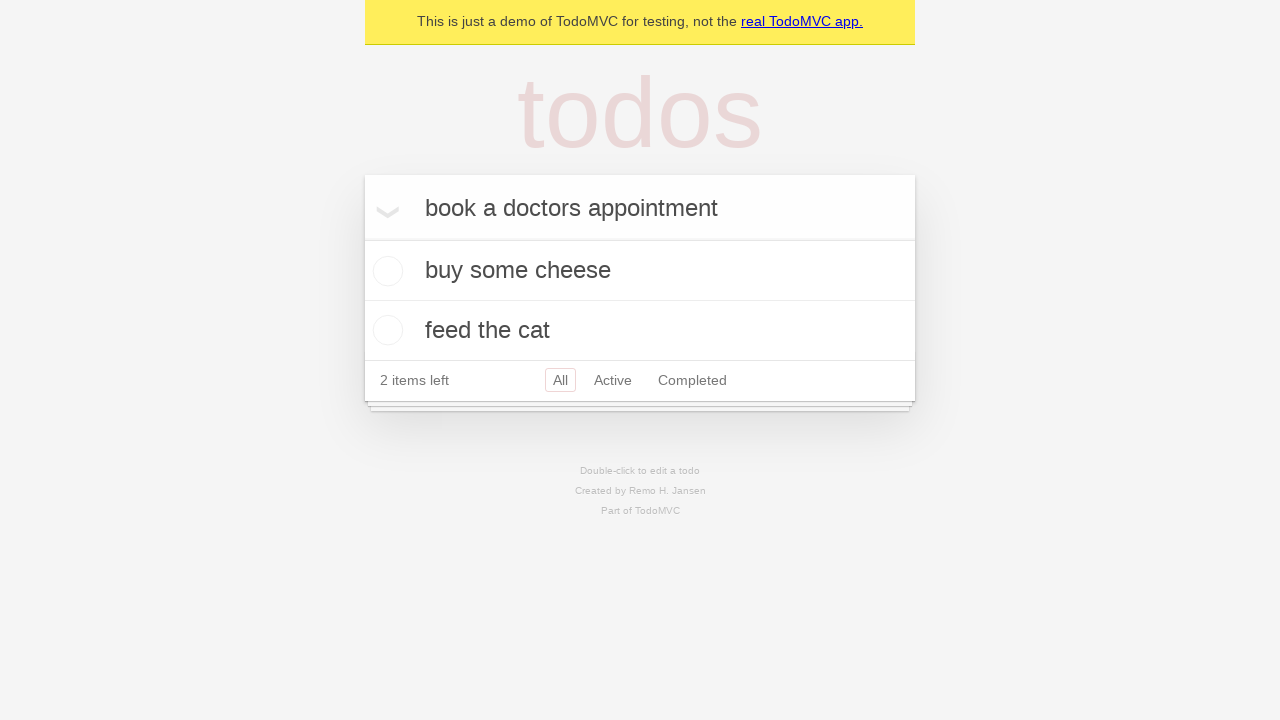

Pressed Enter to create todo 'book a doctors appointment' on internal:attr=[placeholder="What needs to be done?"i]
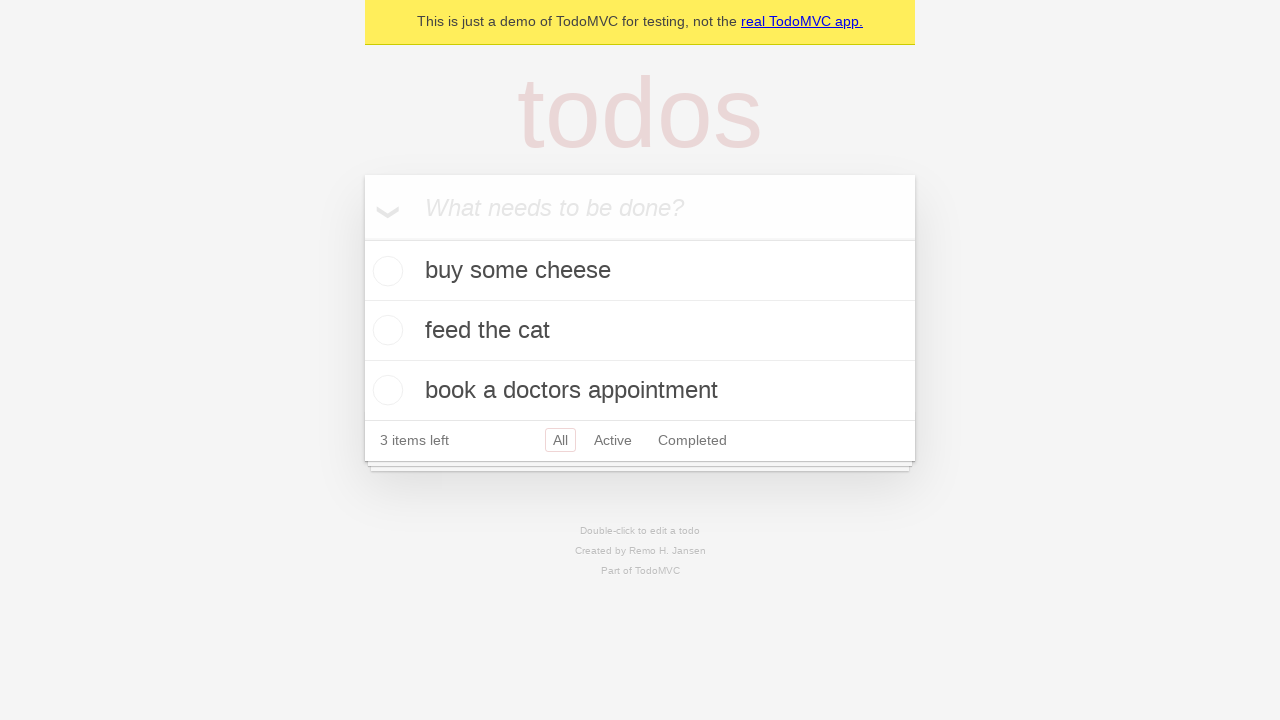

Clicked Active filter link at (613, 440) on internal:role=link[name="Active"i]
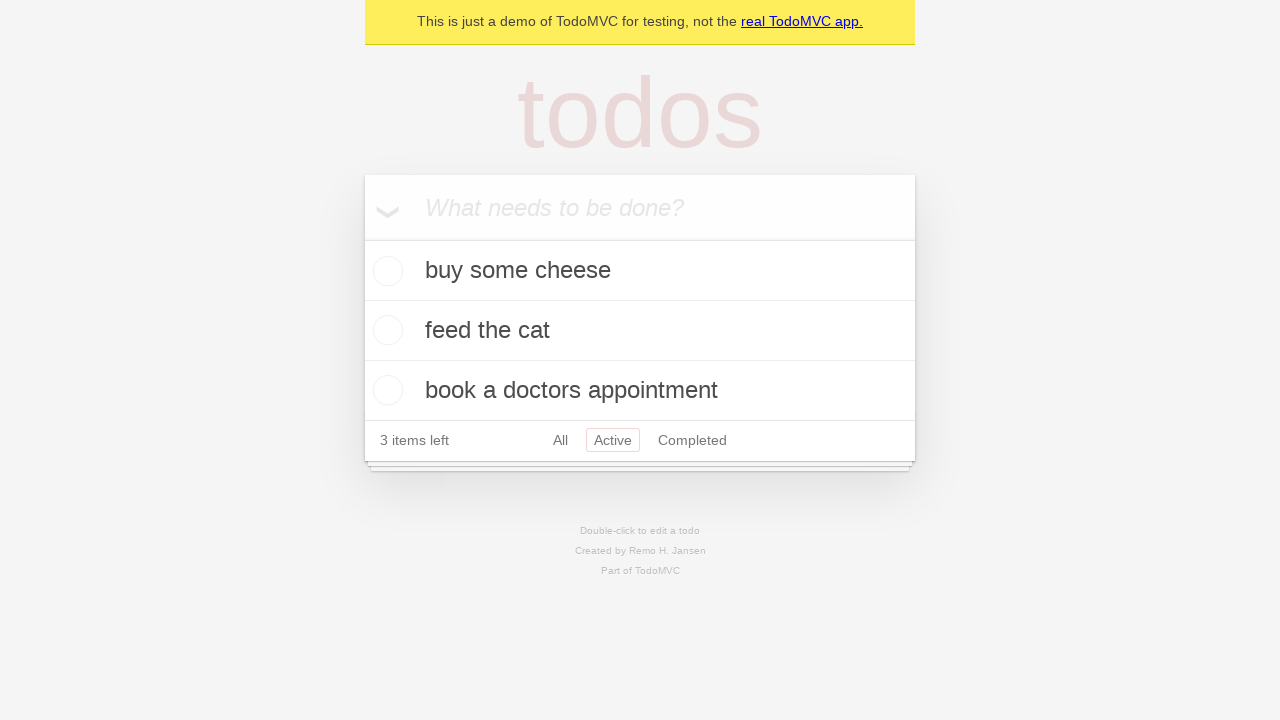

Clicked Completed filter link at (692, 440) on internal:role=link[name="Completed"i]
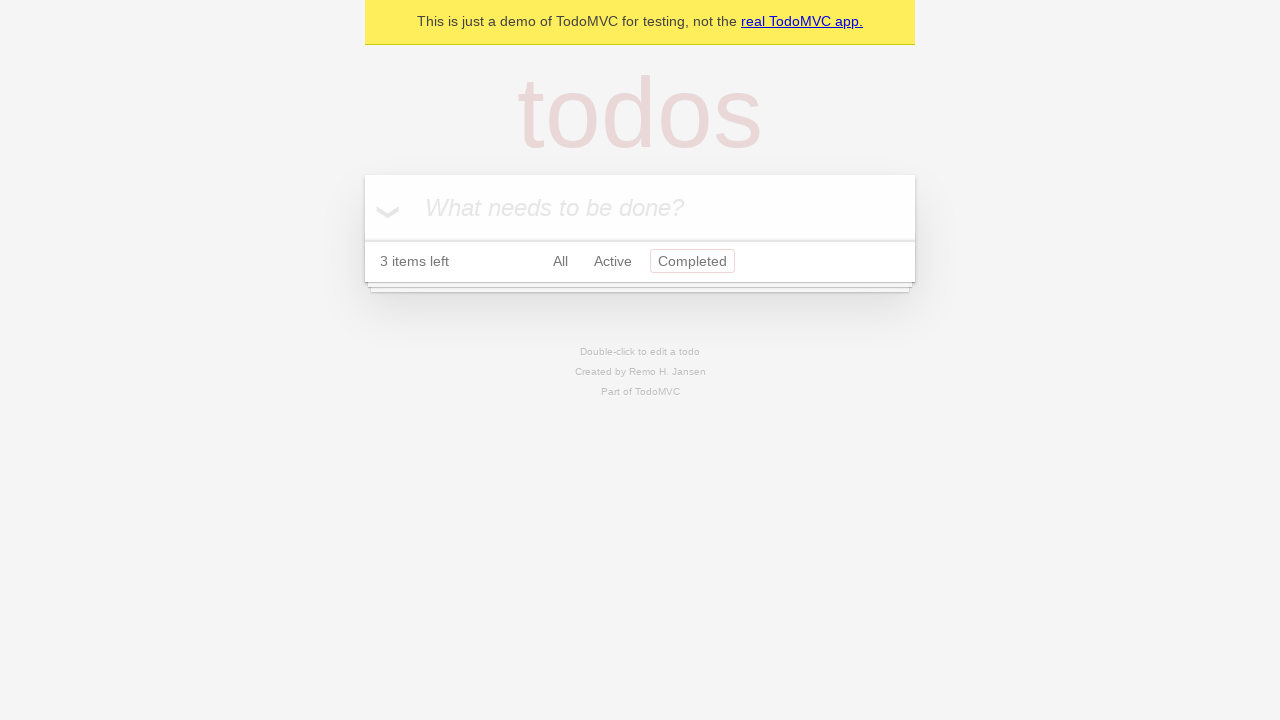

Waited 500ms for state change to complete
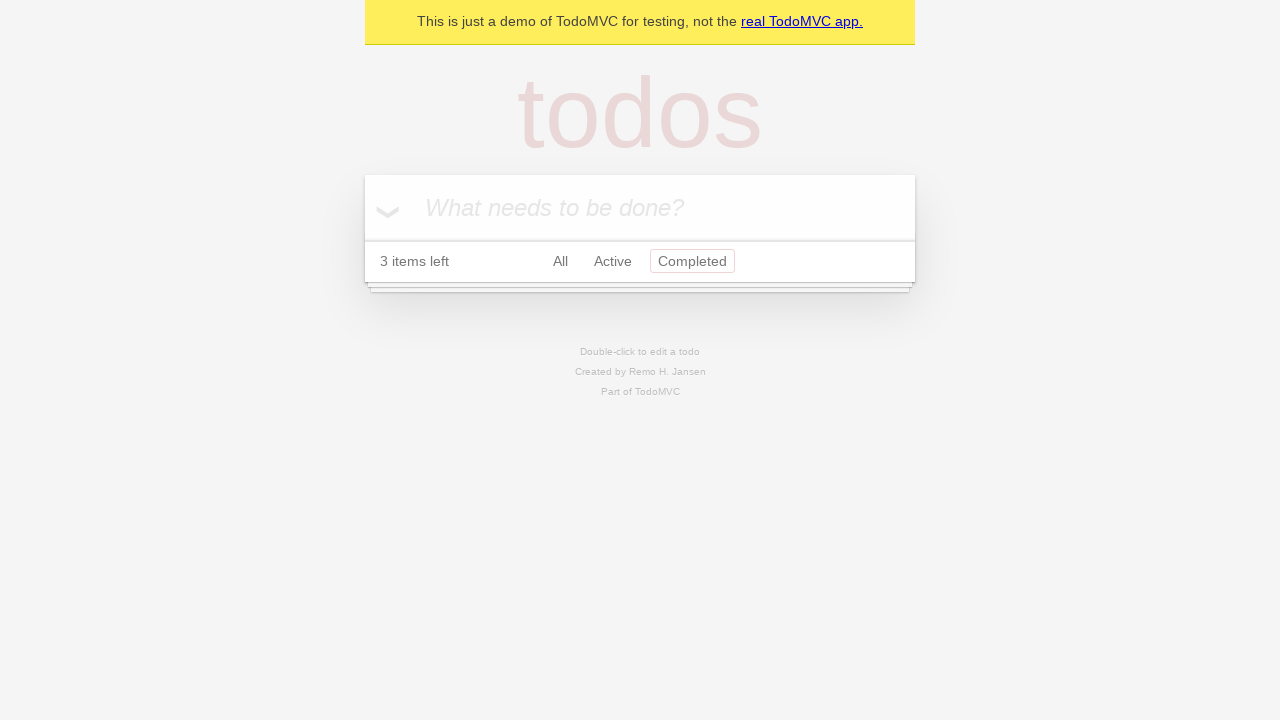

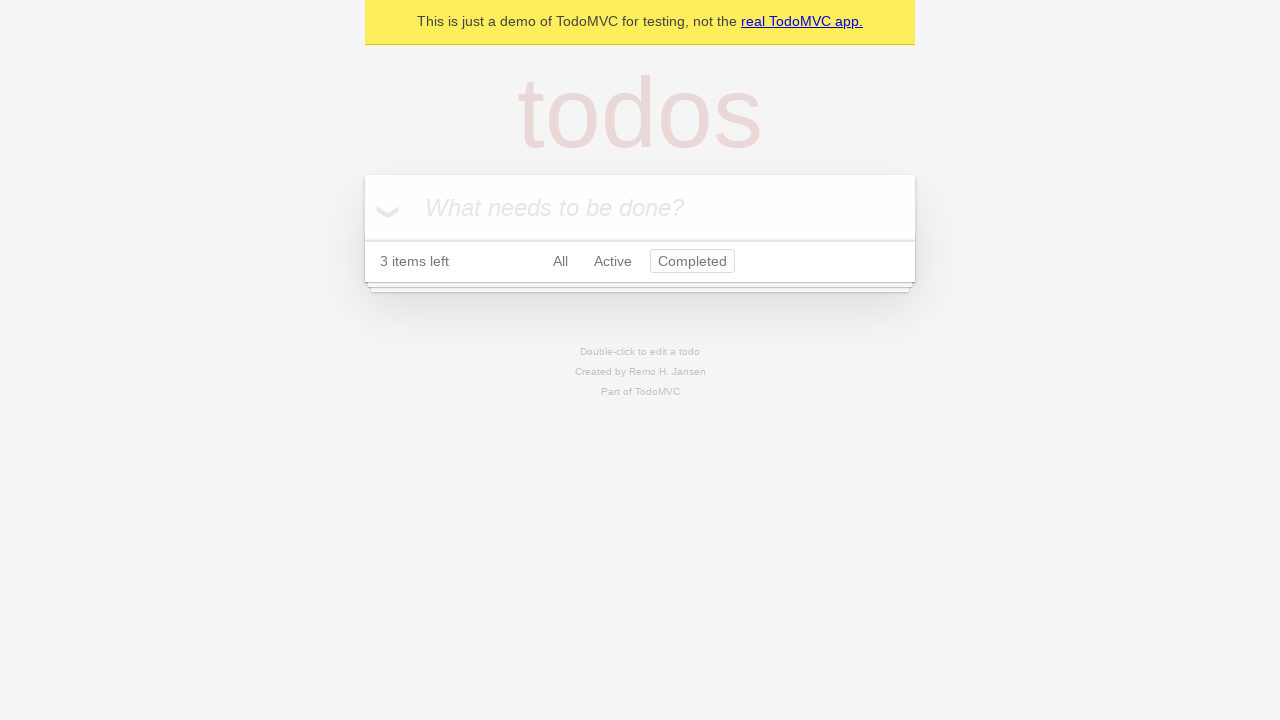